Tests mouse hover functionality on the Music menu item within a jQuery UI menu demo, verifying that hovering activates the menu item by checking its class attribute changes to include 'ui-state-active'.

Starting URL: https://jqueryui.com/menu/

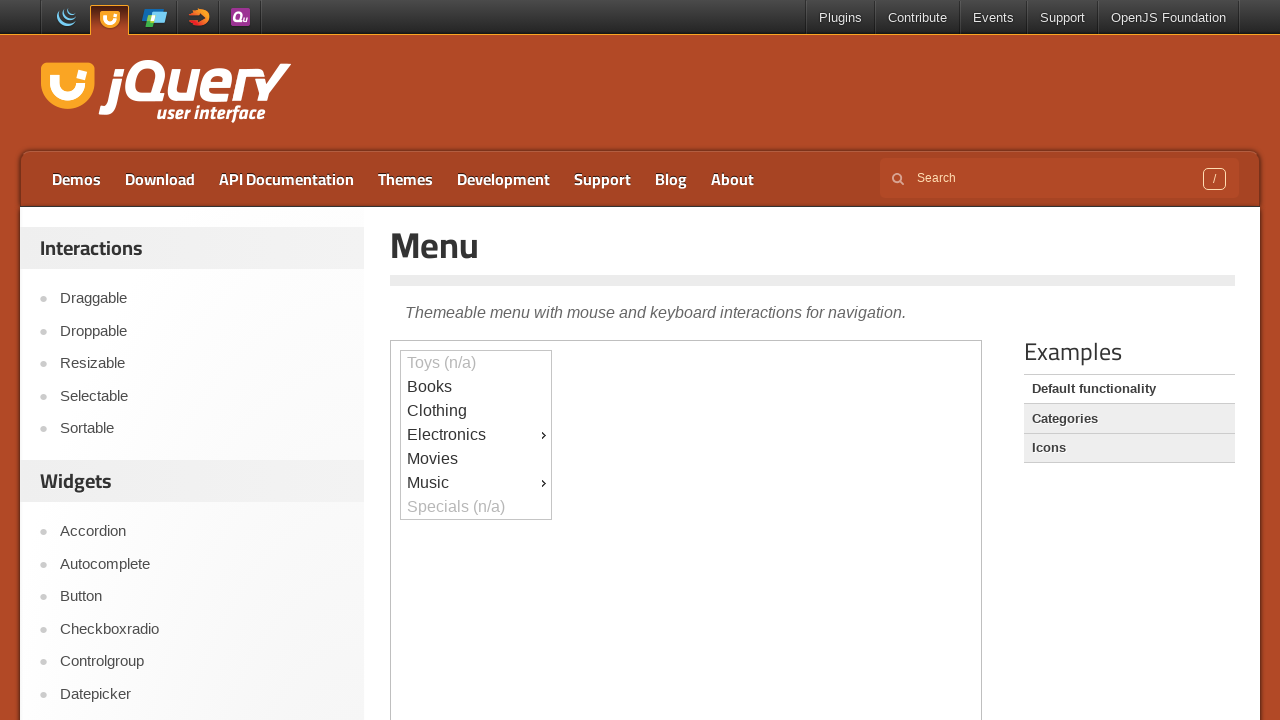

Located the iframe containing the jQuery UI menu demo
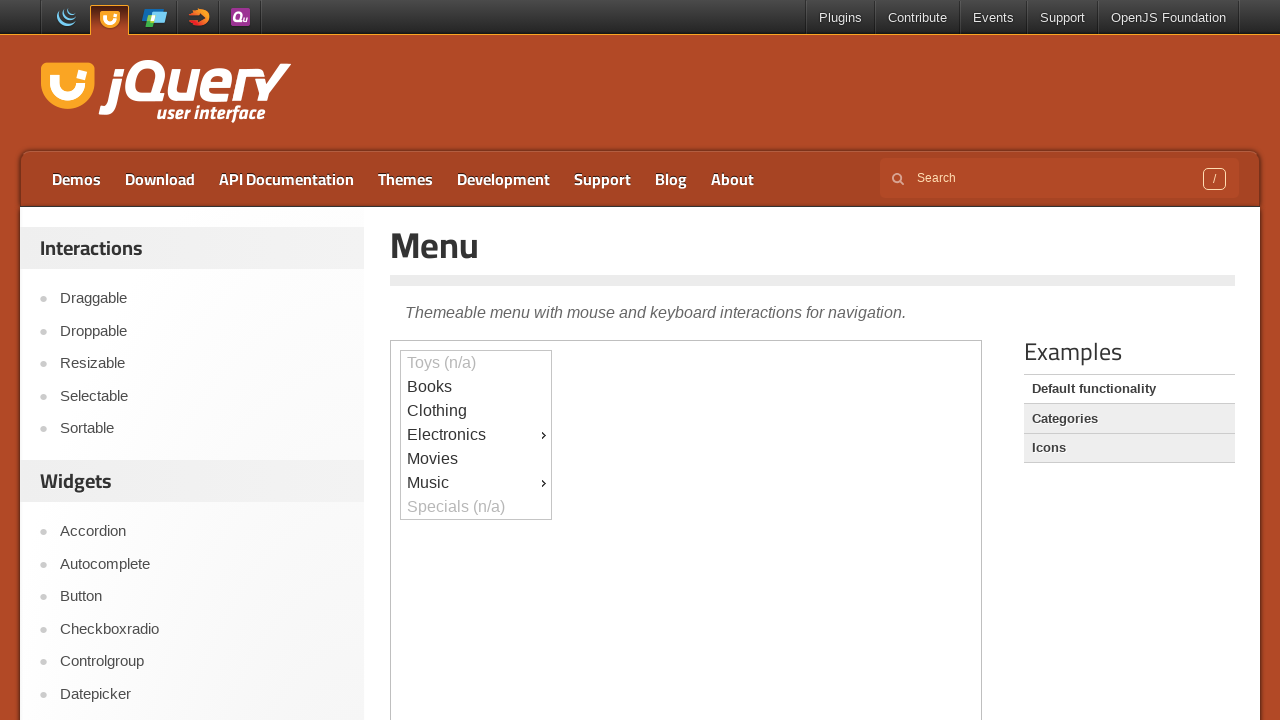

Located the Music menu item with ID 'ui-id-9'
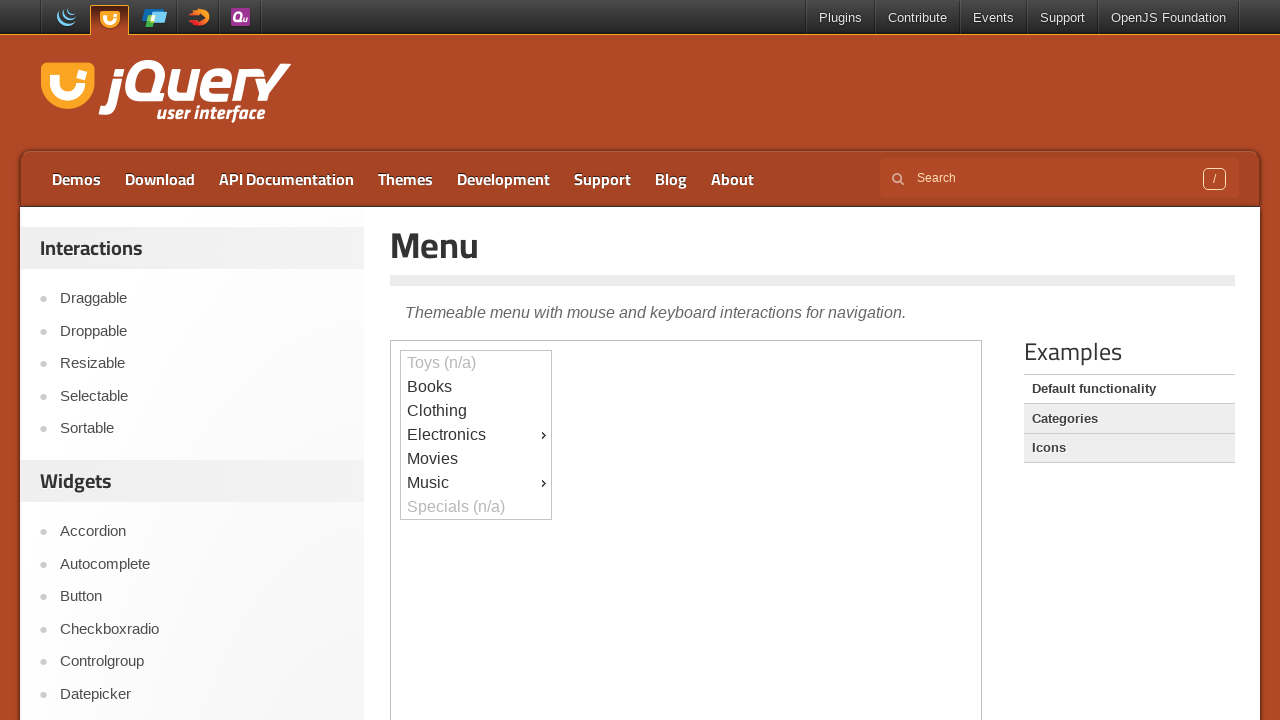

Hovered over the Music menu item at (476, 483) on iframe >> nth=0 >> internal:control=enter-frame >> #ui-id-9
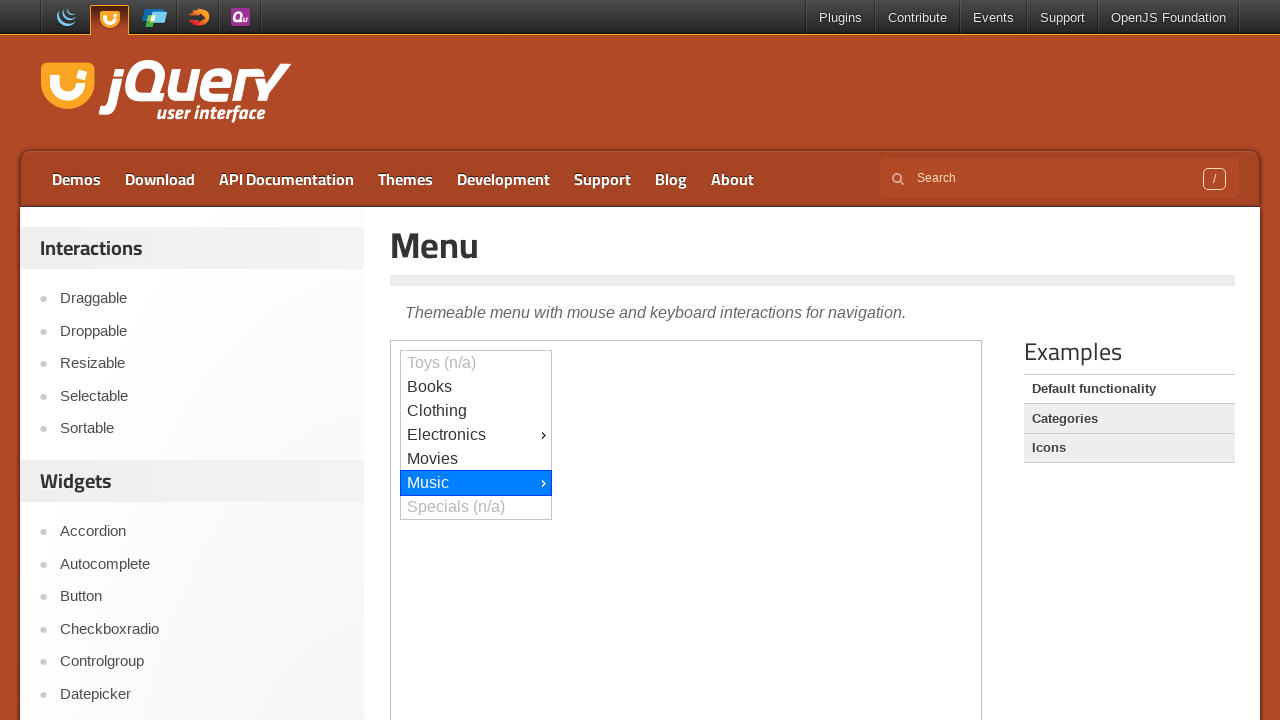

Retrieved the class attribute from the Music menu item
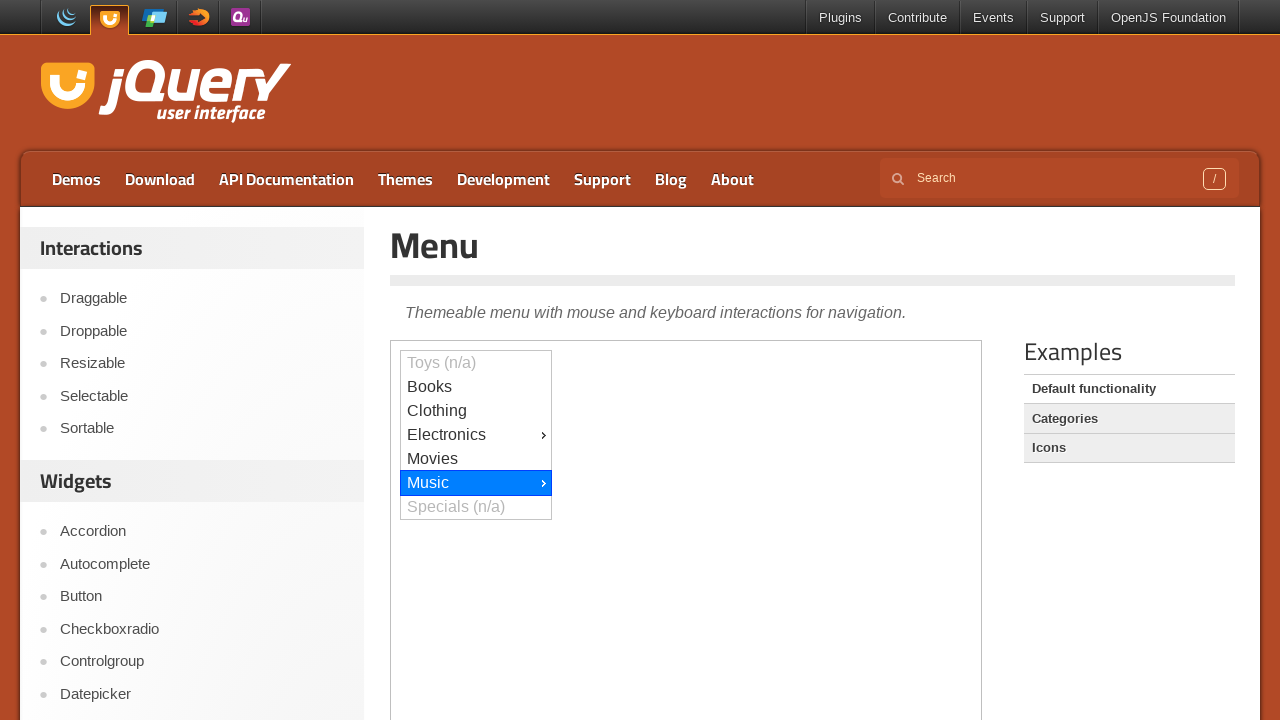

Verified that the Music menu item has the 'ui-state-active' class
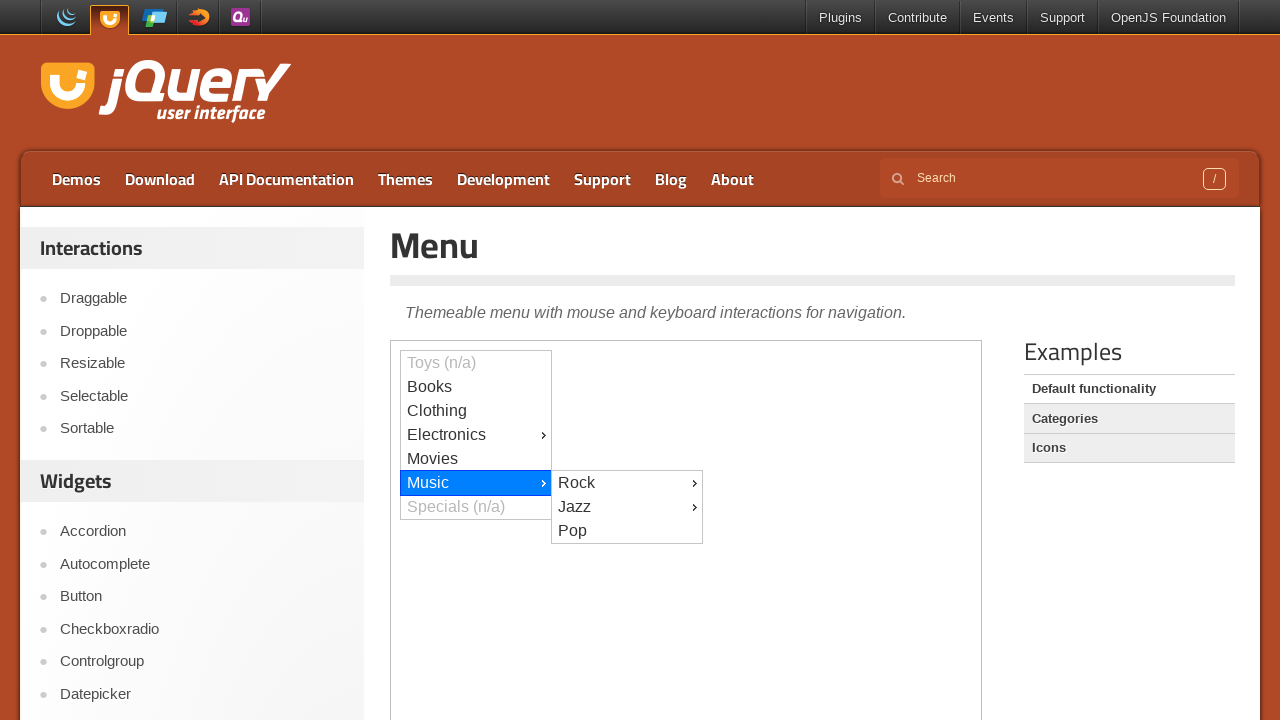

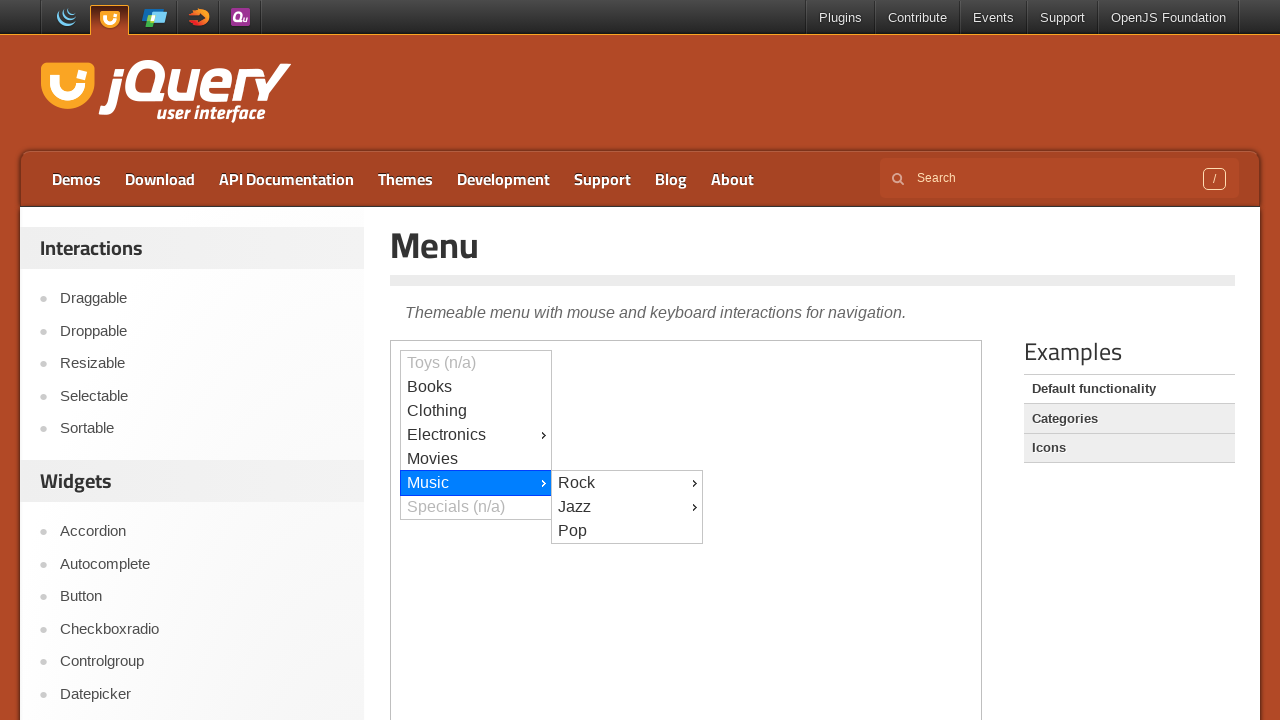